Tests handling a JavaScript prompt by entering text and accepting it

Starting URL: https://automationfc.github.io/basic-form/index.html

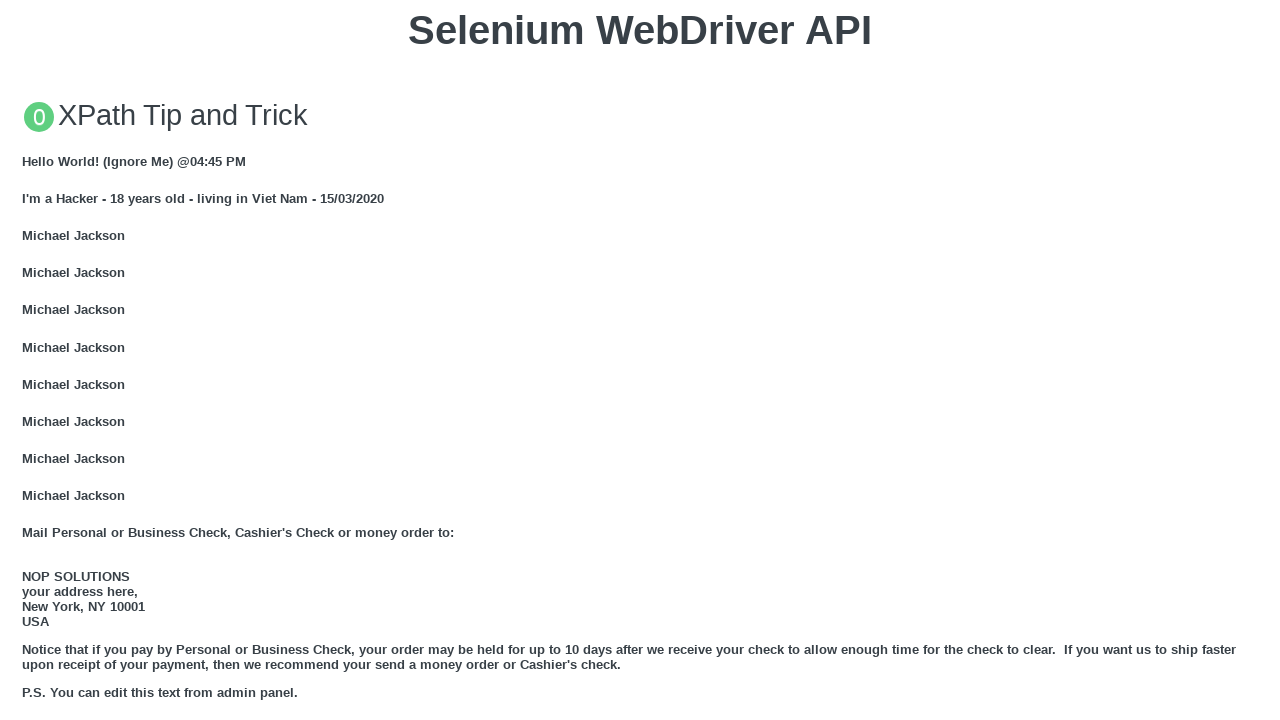

Set up dialog handler to accept prompt with text 'Test message input'
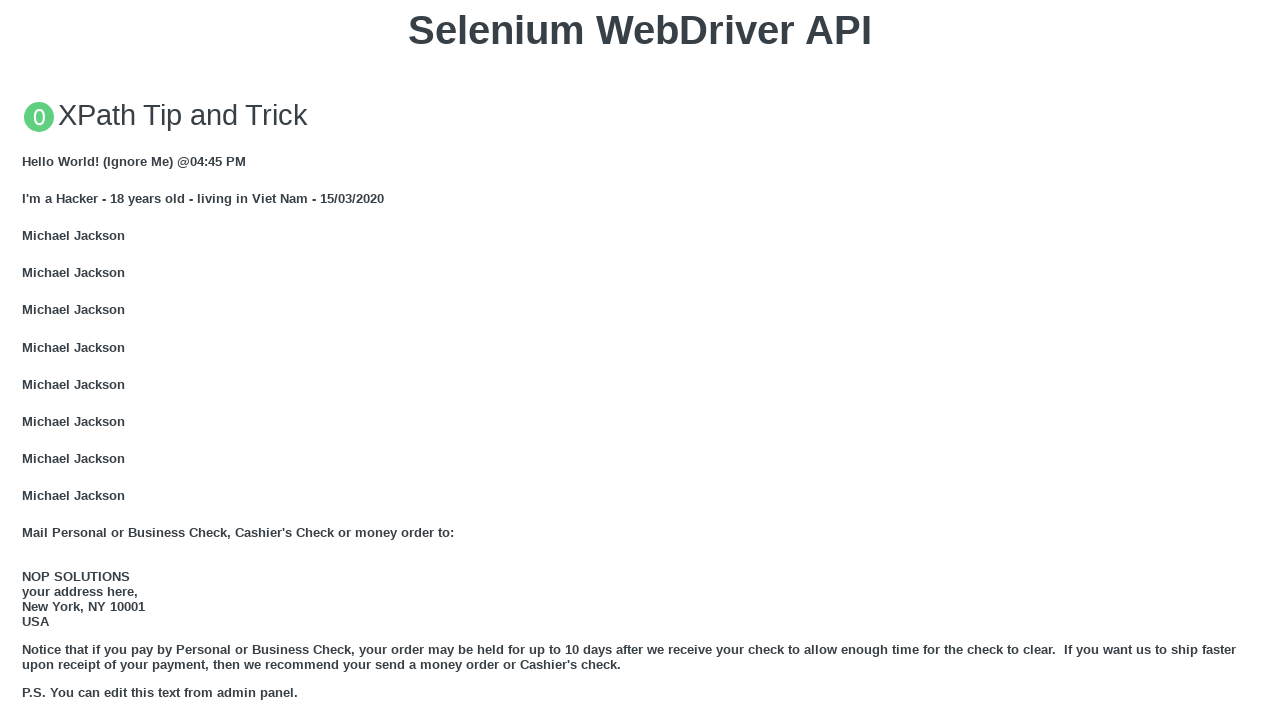

Clicked button to trigger JavaScript prompt at (640, 360) on xpath=//button[text()='Click for JS Prompt']
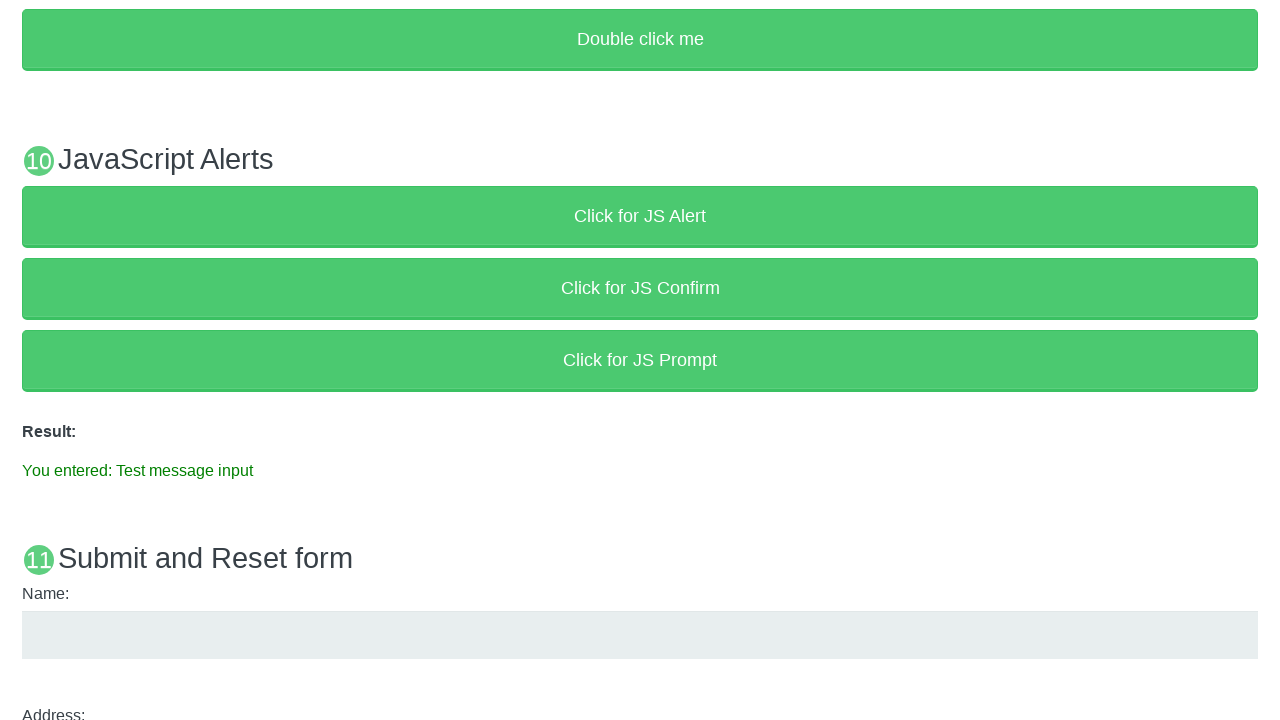

Verified that result element displays the entered text 'You entered: Test message input'
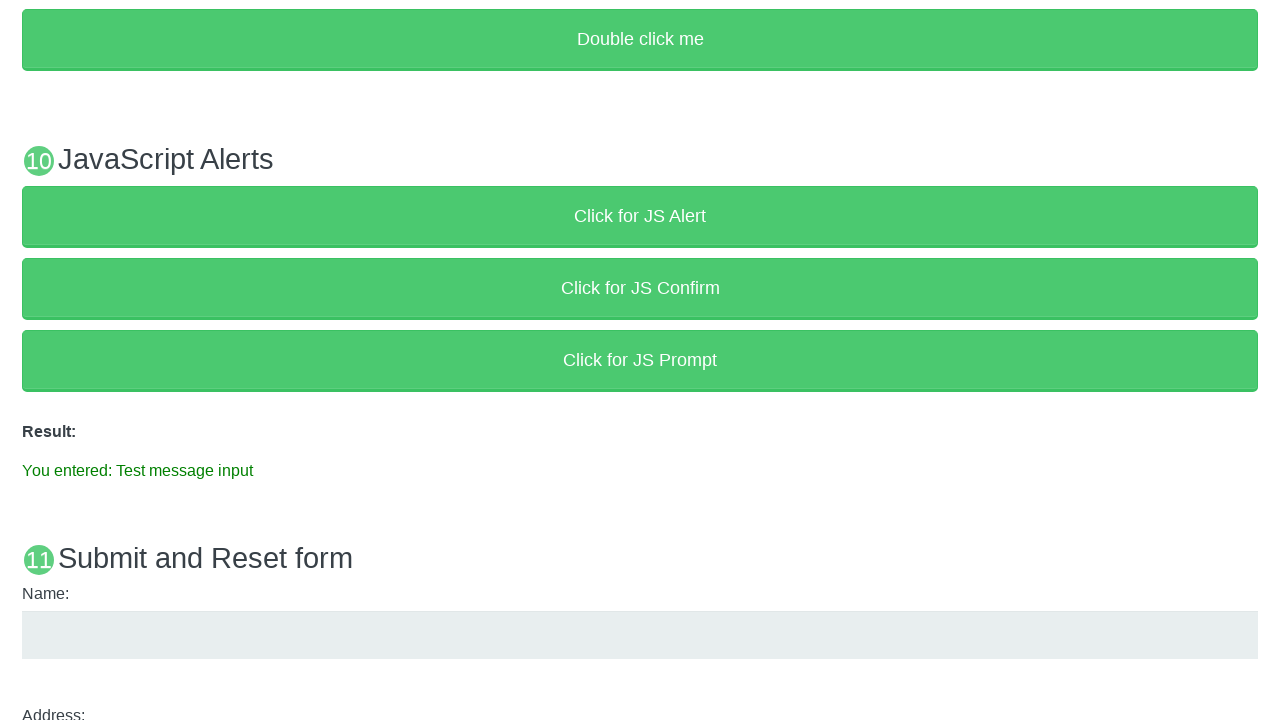

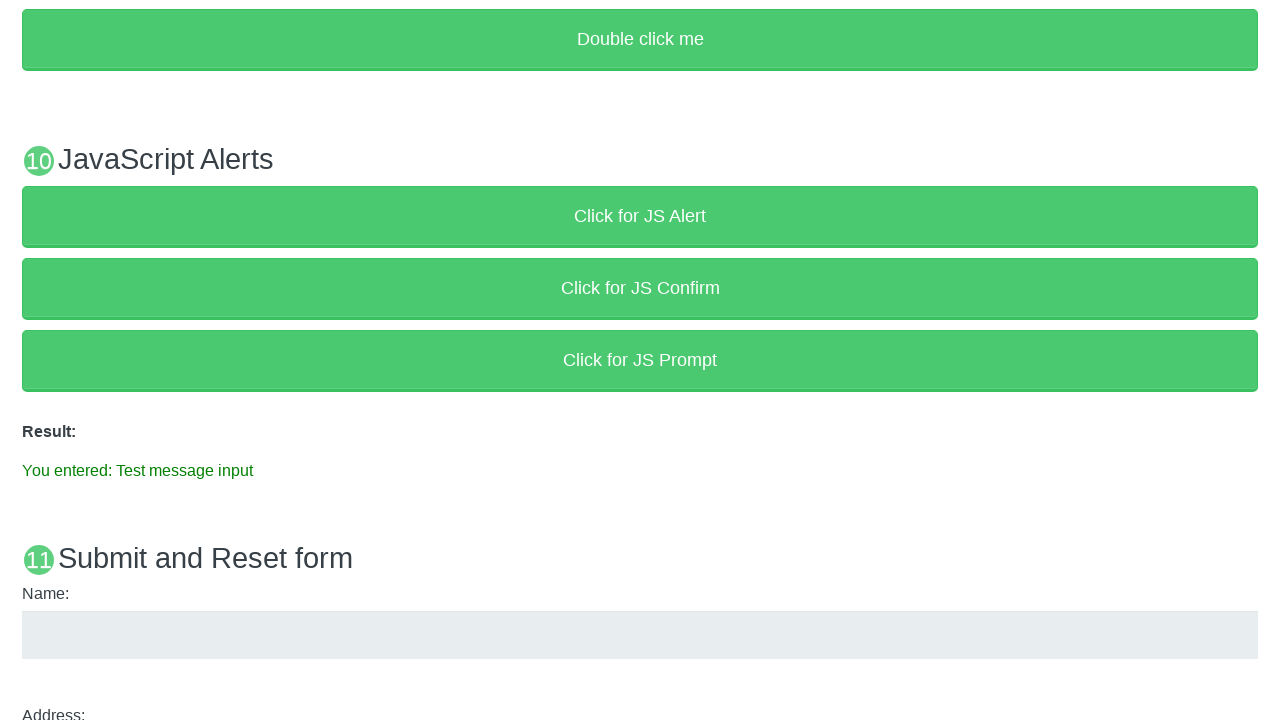